Tests date picker functionality by clicking on a date of birth field, selecting a month (August), year (1991), and day (15) from a calendar widget

Starting URL: https://www.dummyticket.com/dummy-ticket-for-visa-application/

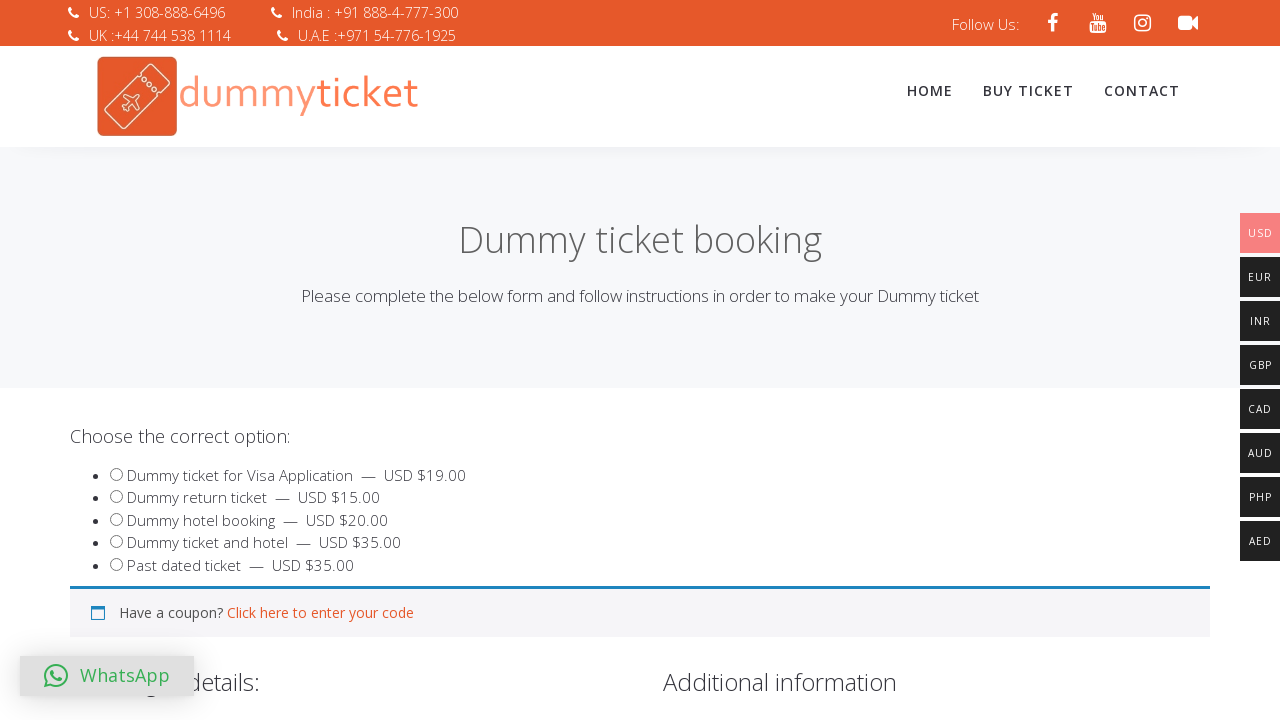

Clicked on date of birth field to open date picker at (344, 360) on input#dob
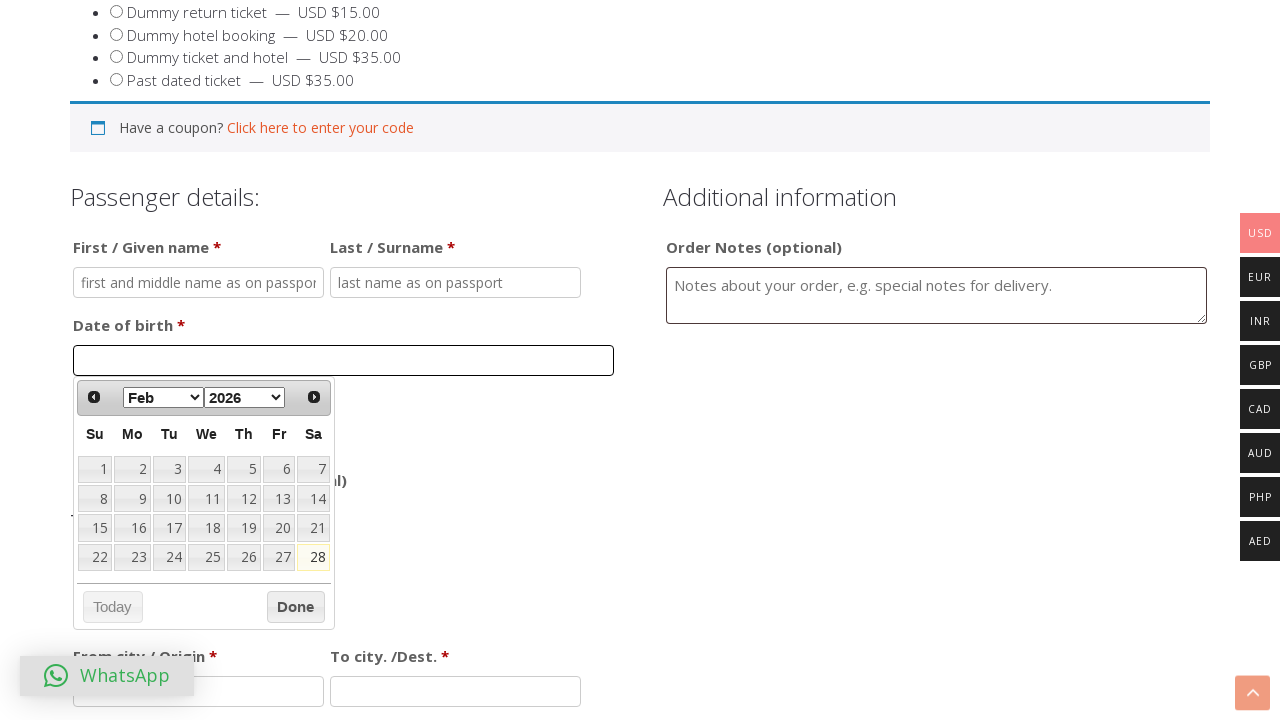

Selected August from month dropdown on //div[contains(@class,'ui-datepicker')]//select[1]
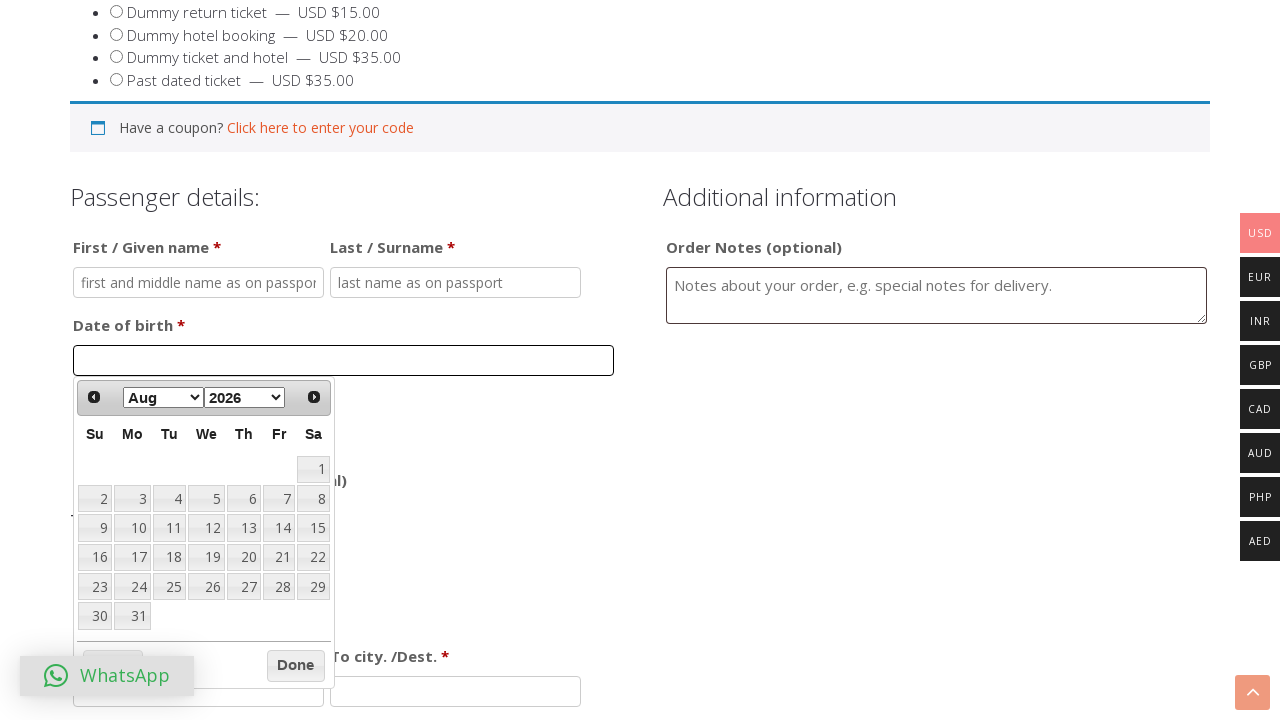

Selected 1991 from year dropdown on //div[contains(@class,'ui-datepicker')]//select[2]
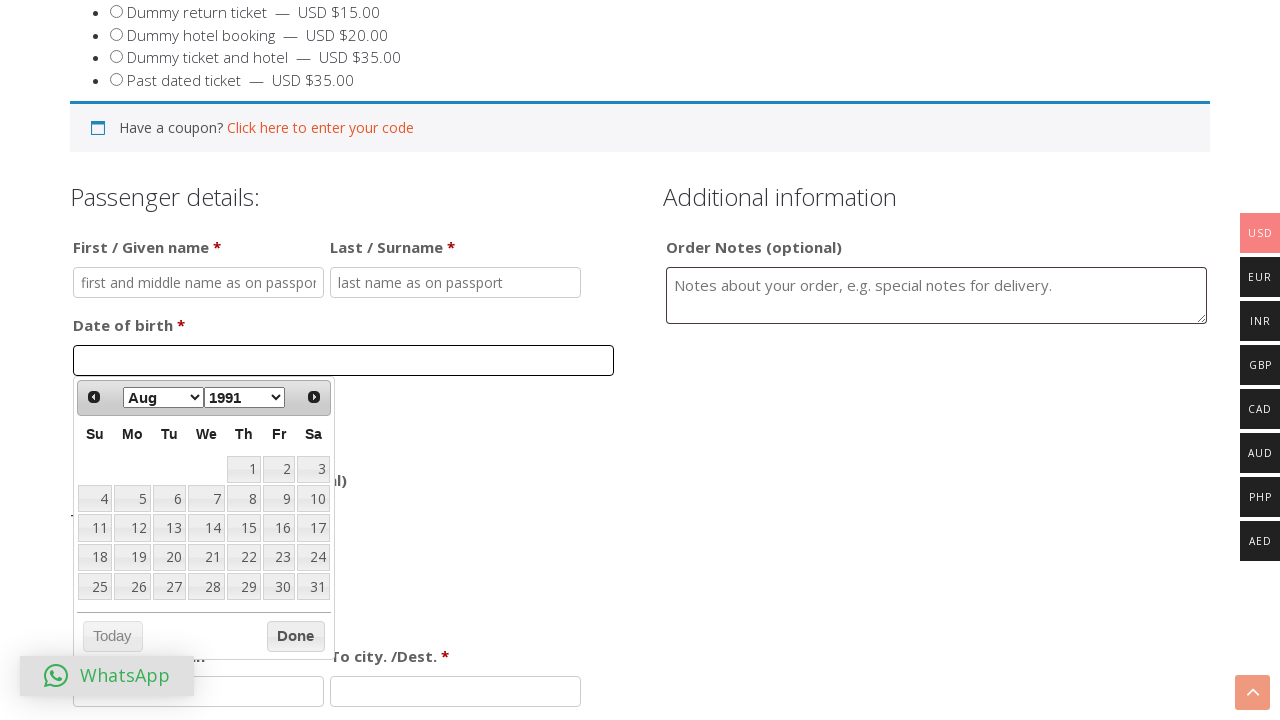

Clicked on day 15 in the calendar widget at (244, 528) on table.ui-datepicker-calendar td:has-text('15')
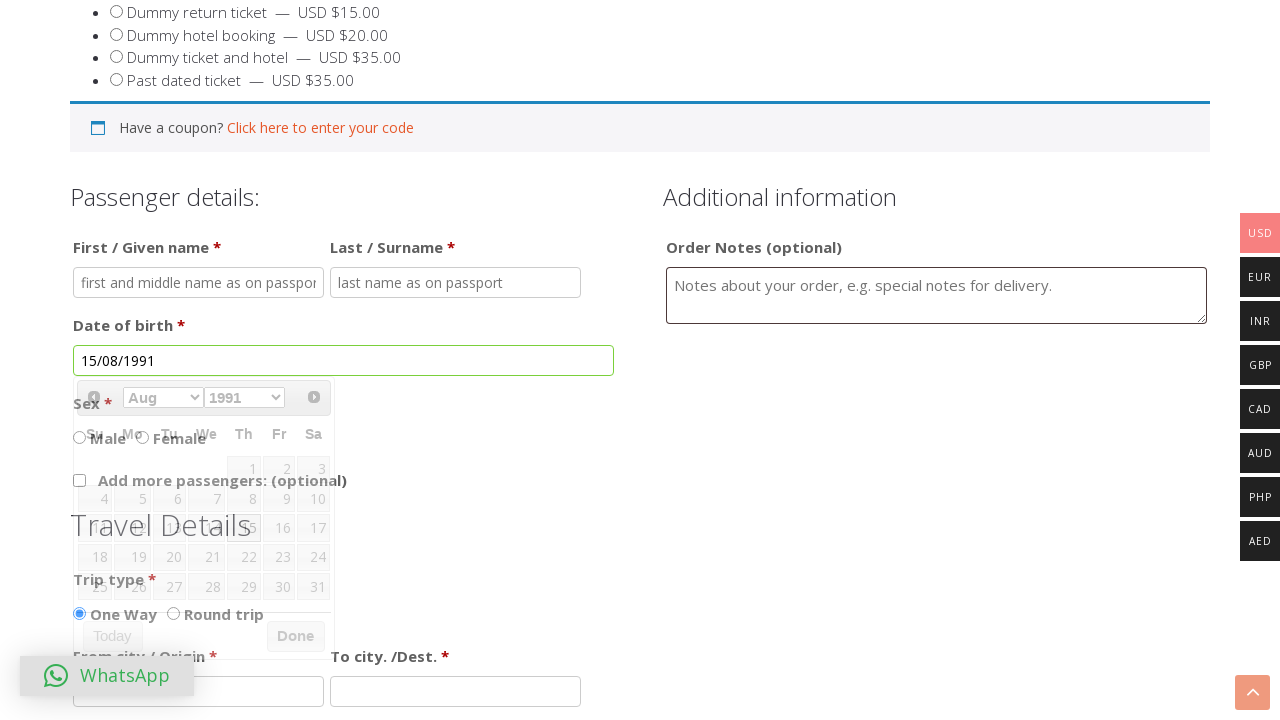

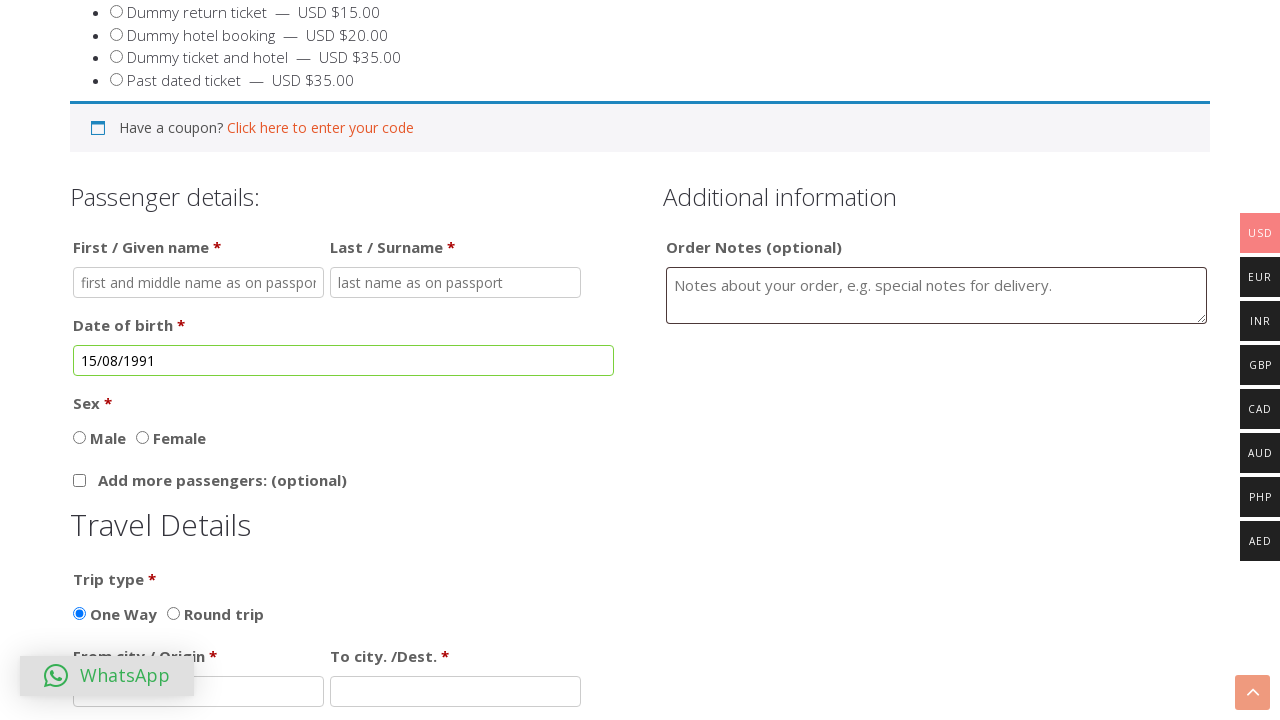